Navigates to the Korean population statistics page and verifies that the population data table is displayed

Starting URL: https://jumin.mois.go.kr/ageStatMonth.do

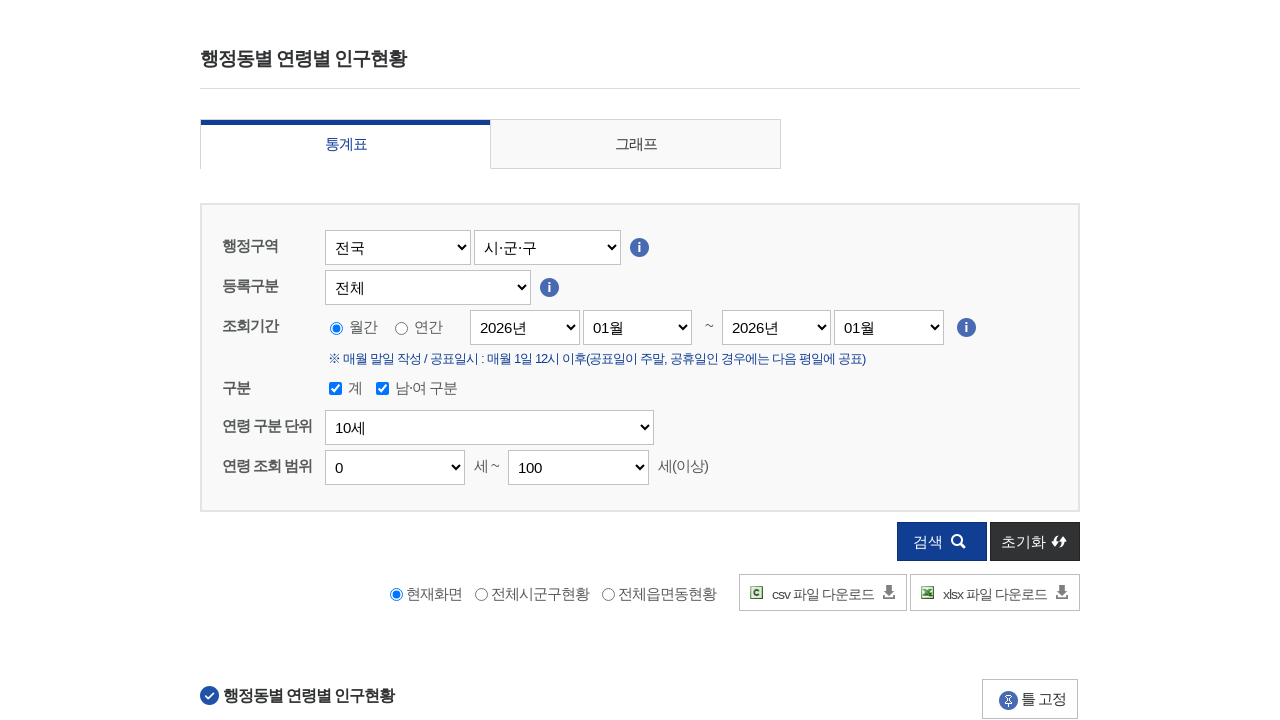

Navigated to Korean population statistics page
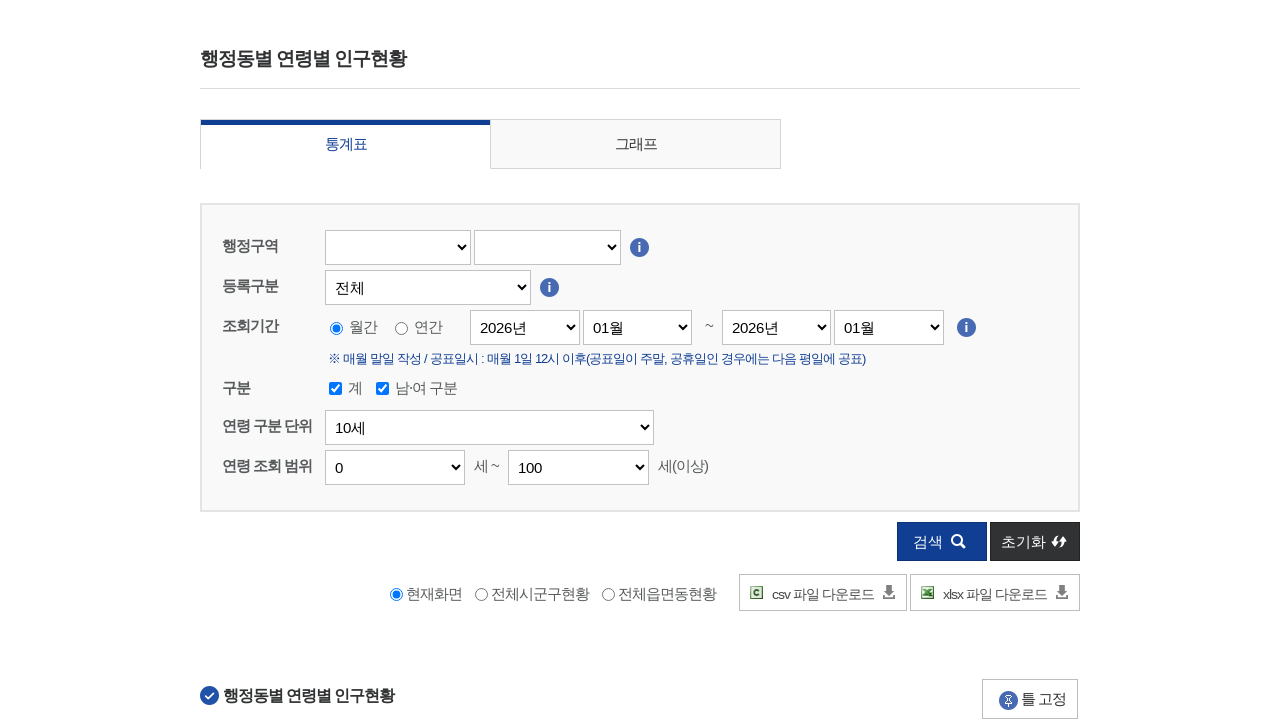

Population statistics table loaded
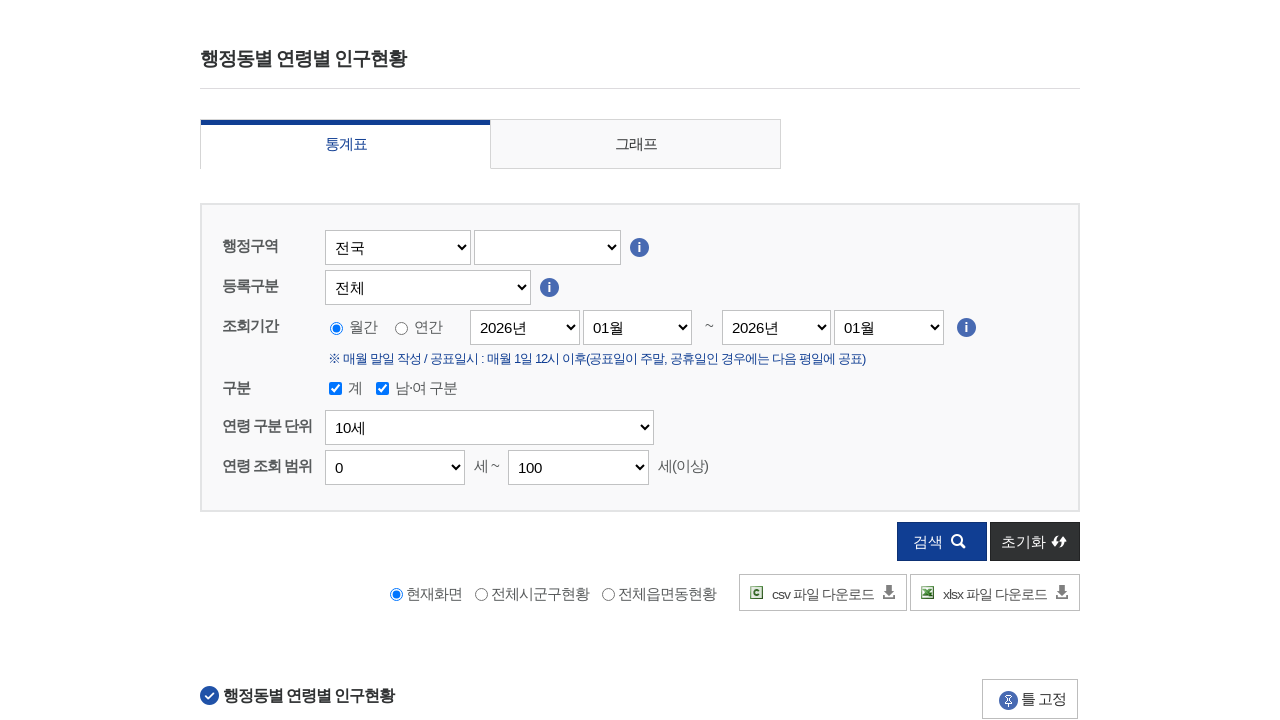

Verified that population data table contains data rows
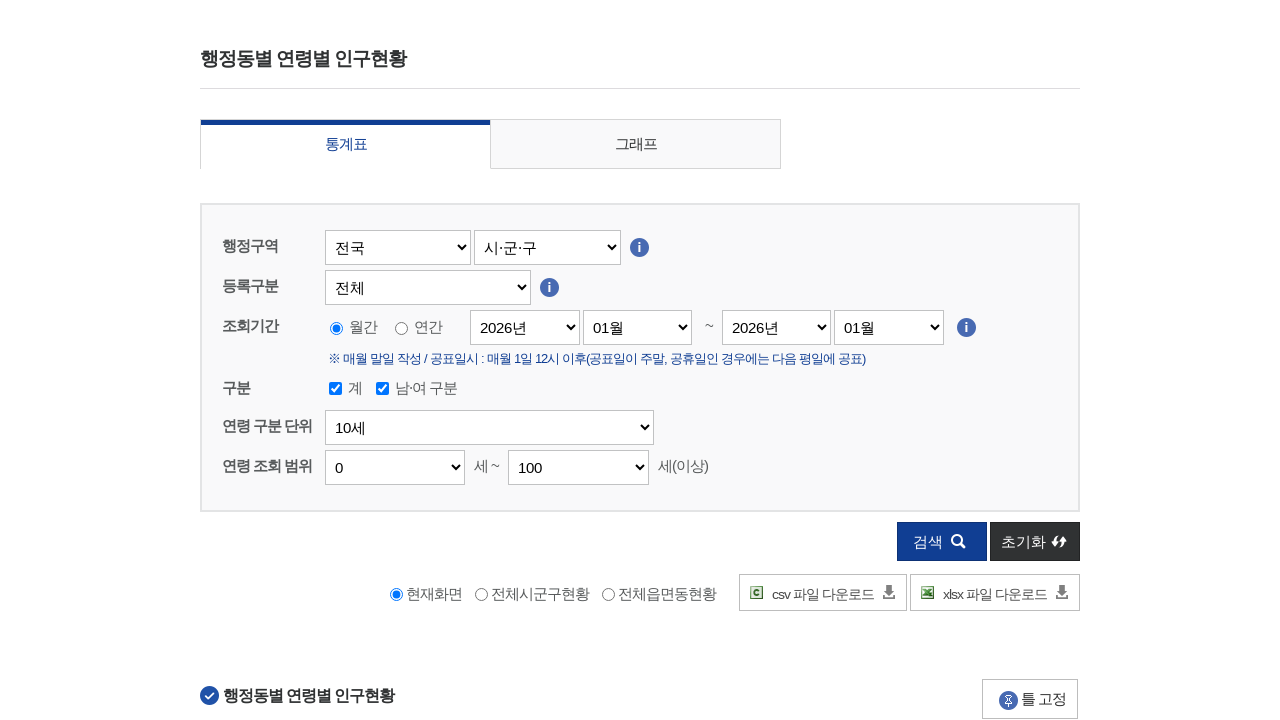

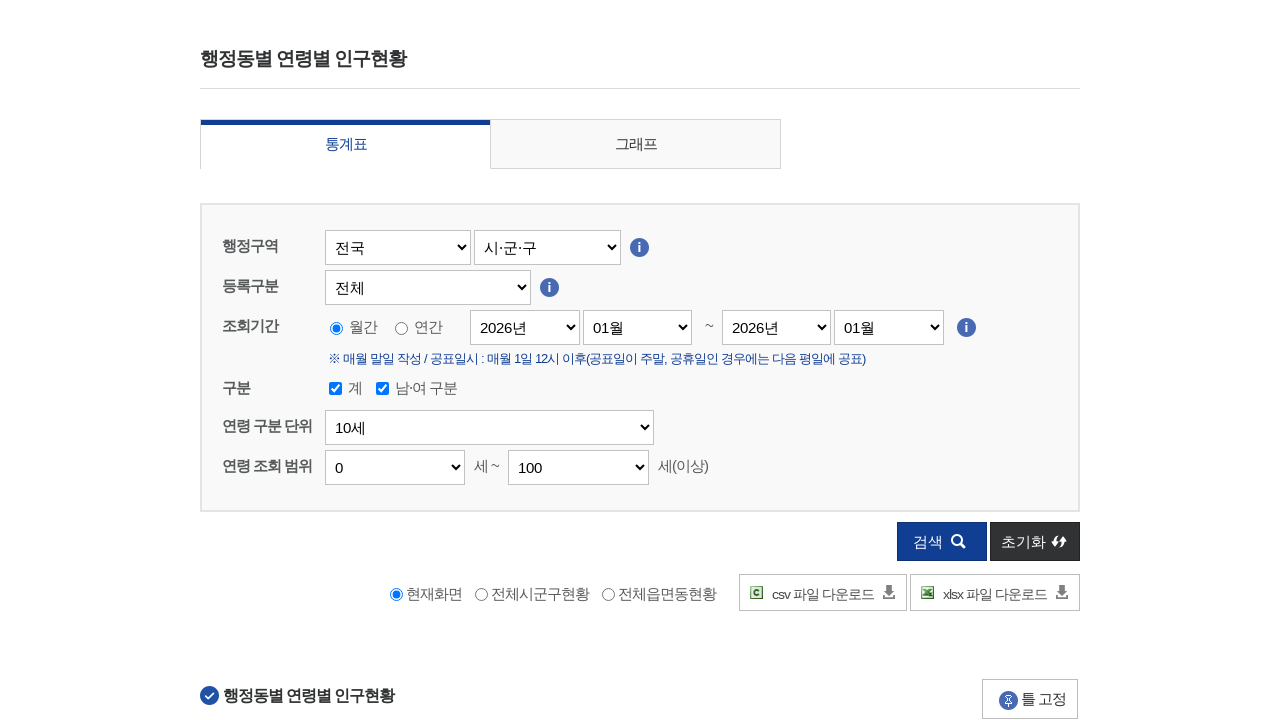